Tests the ASX Historical Announcements search form by entering a company code and year, submitting the form, and navigating to find Annual Report announcements.

Starting URL: https://www.asx.com.au/asx/v2/statistics/announcements.do

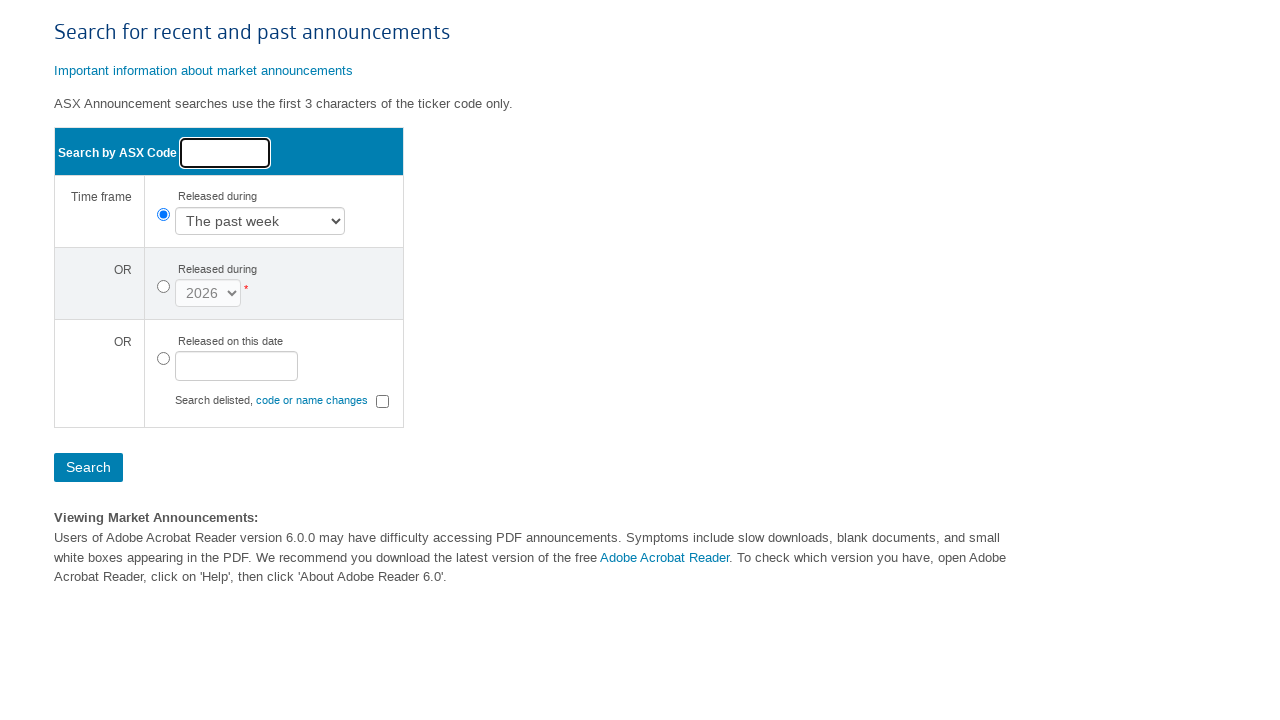

Filled issuer code field with 'BHP' on #issuerCode
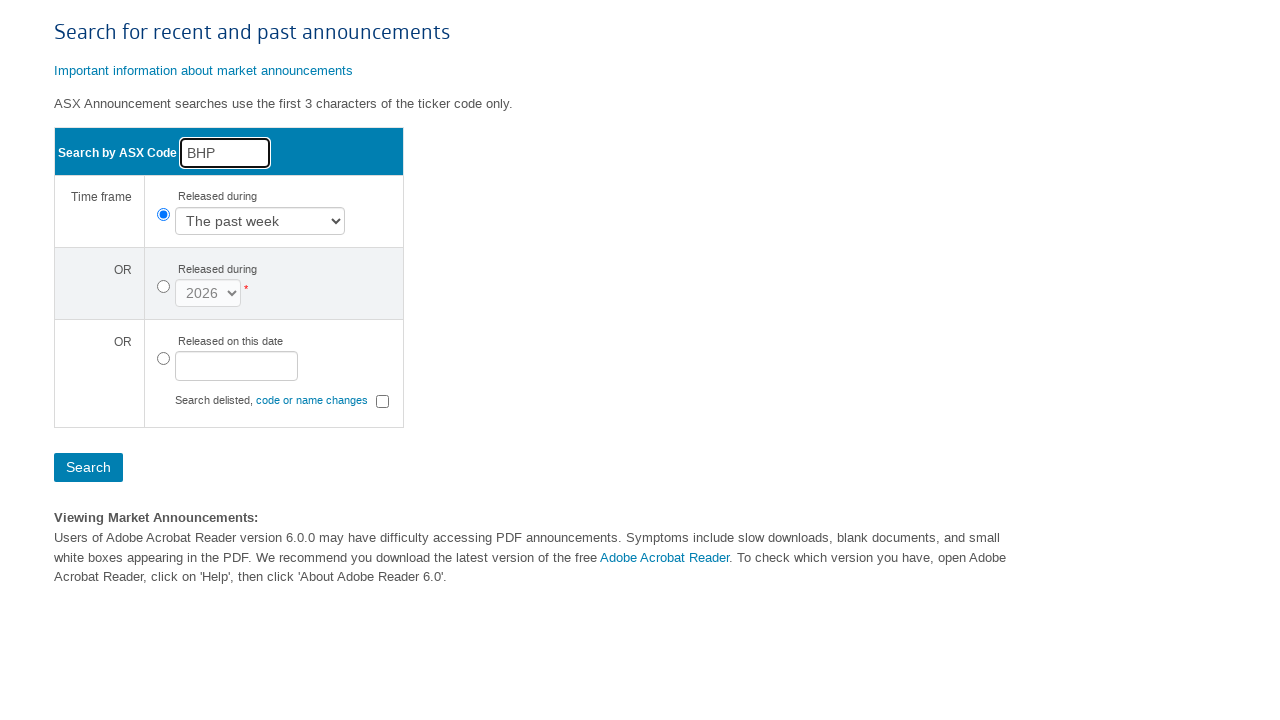

Clicked timeframe type radio button for specific year at (163, 287) on #timeframeType2
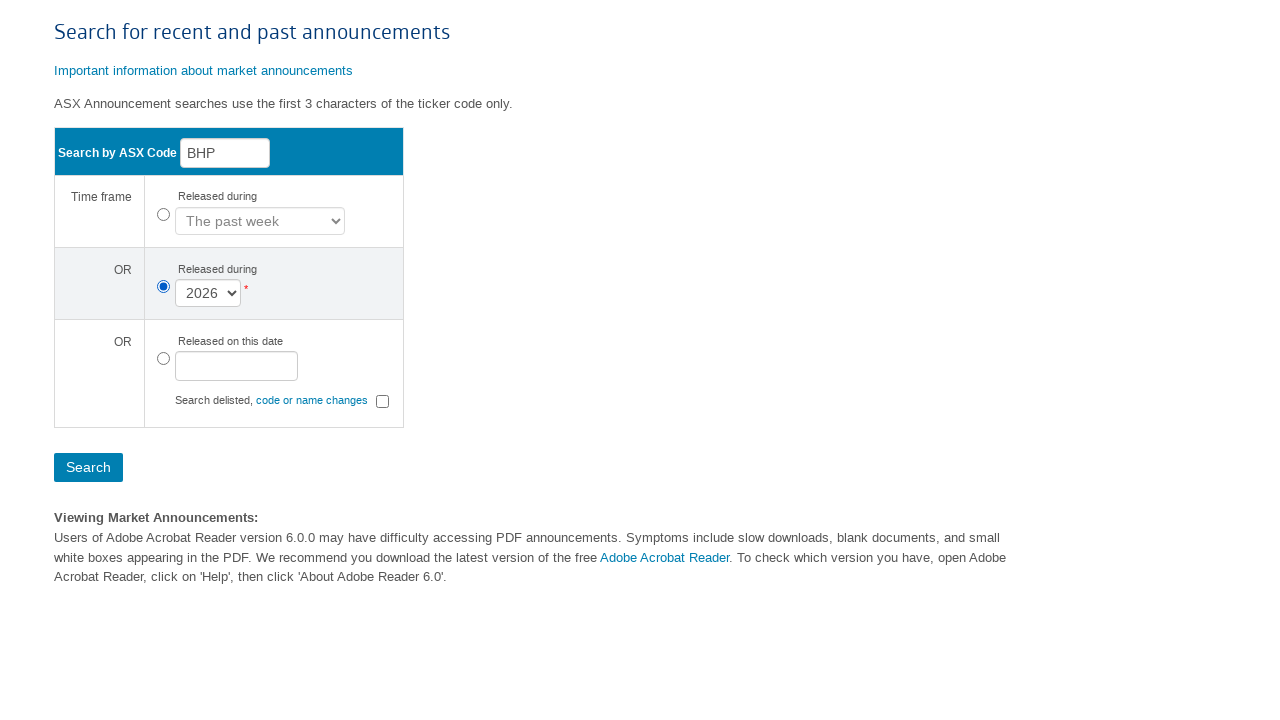

Selected year 2023 from dropdown on #year
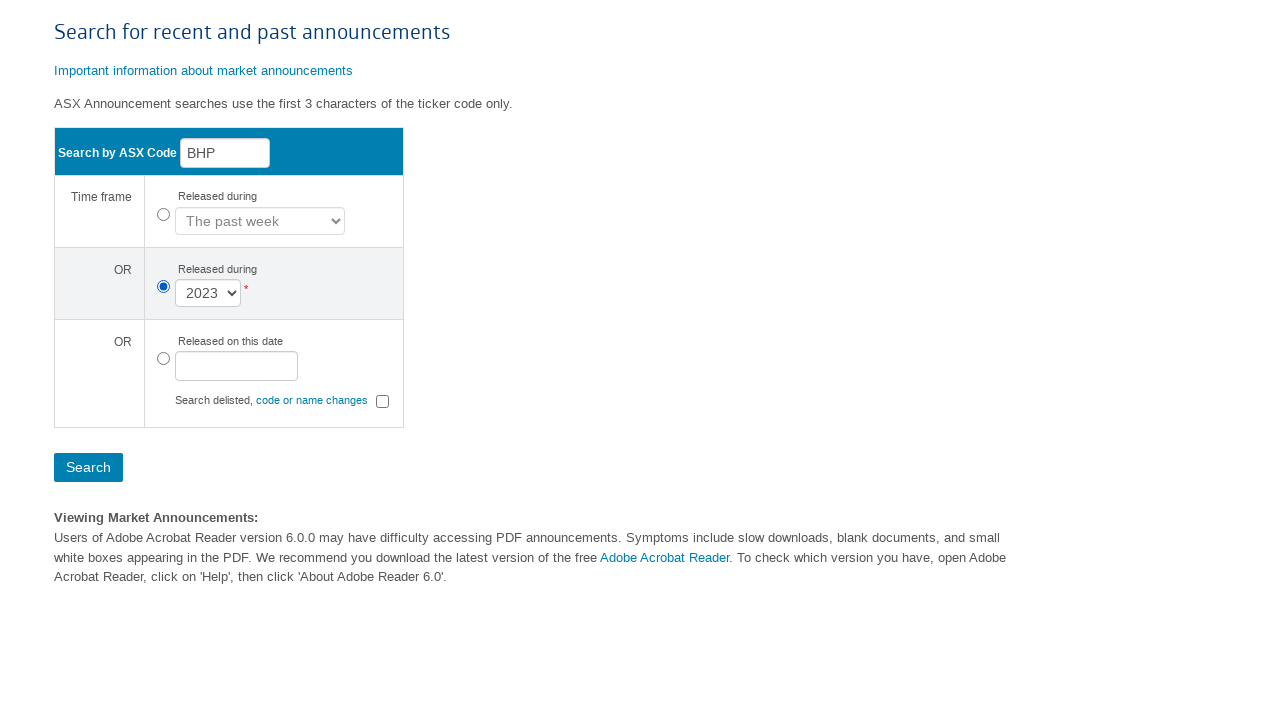

Clicked action button to submit the form at (88, 468) on .actionbutton
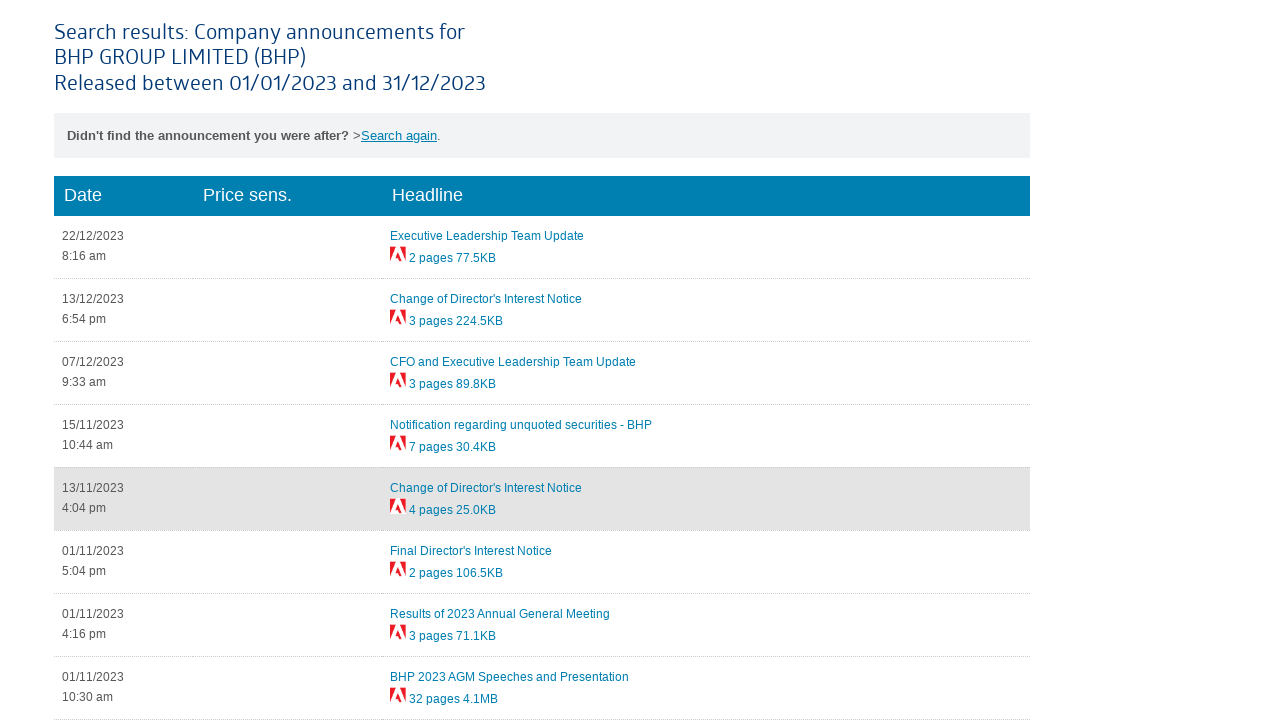

Waited for network idle after form submission
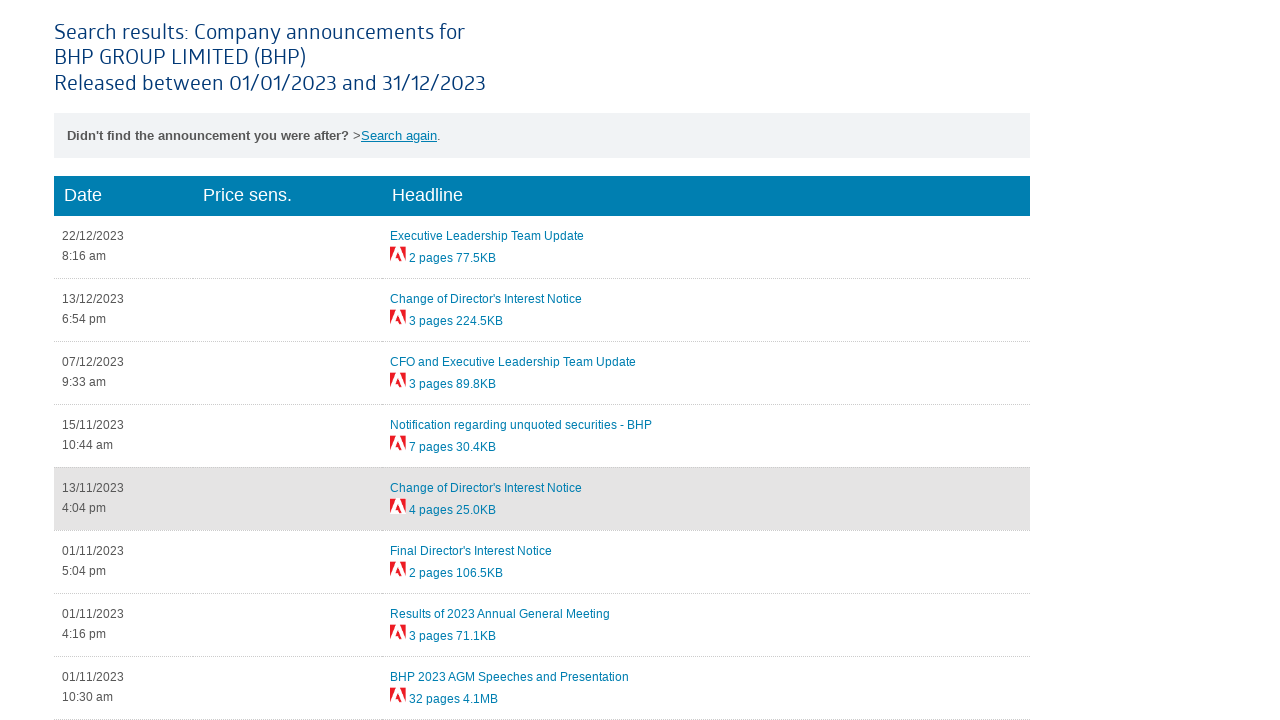

Annual Report link appeared in search results
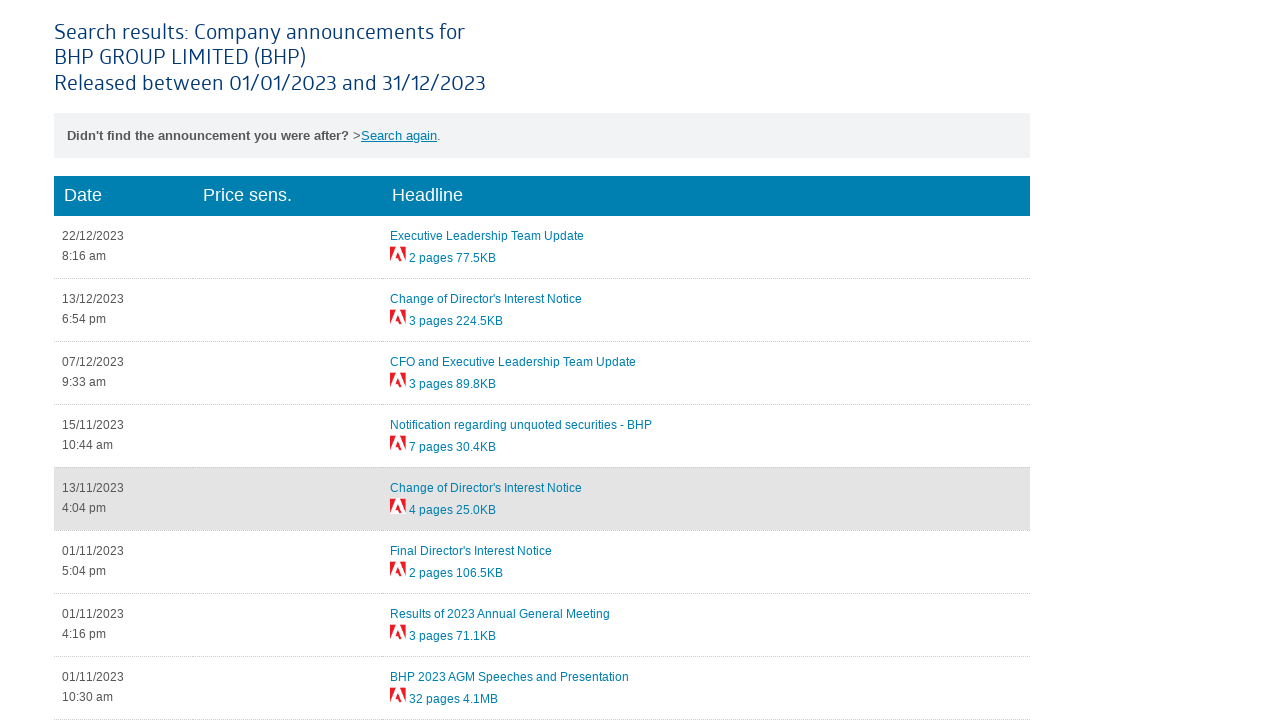

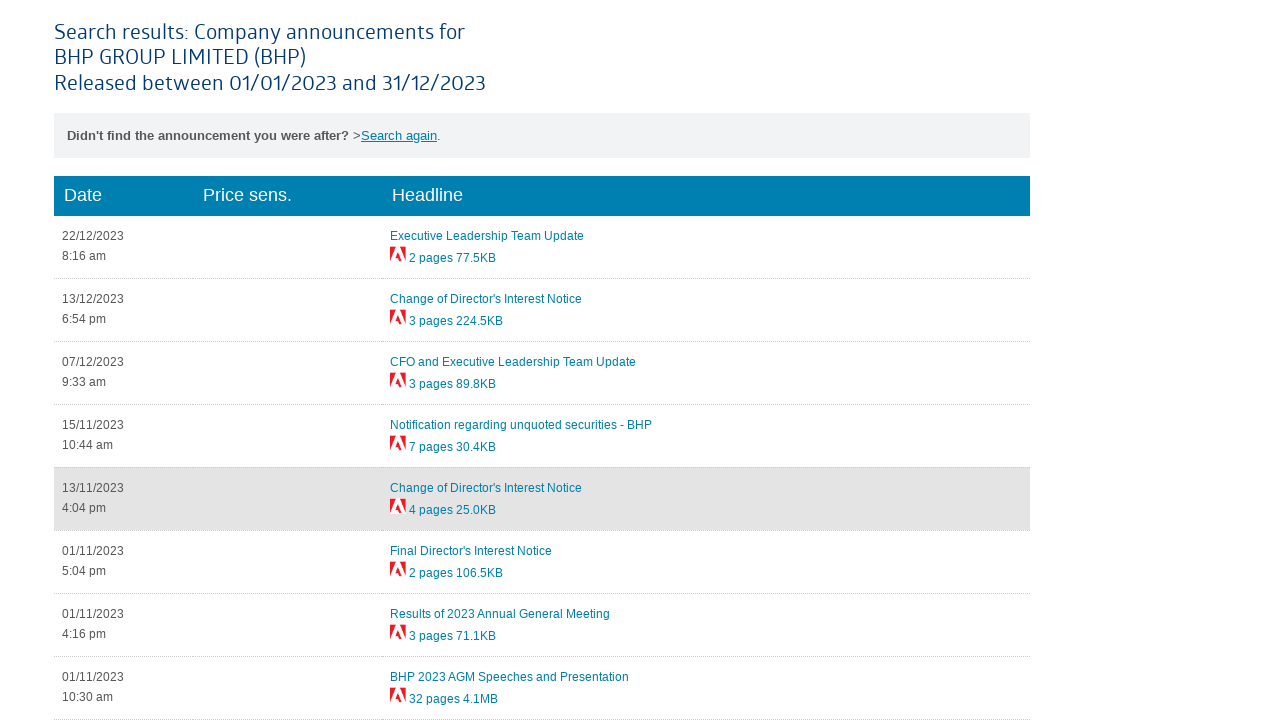